Tests navigation between Shop and Home pages on an Angular practice site, then fills in a name field on the home page to demonstrate handling of page element references after navigation.

Starting URL: https://rahulshettyacademy.com/angularpractice/

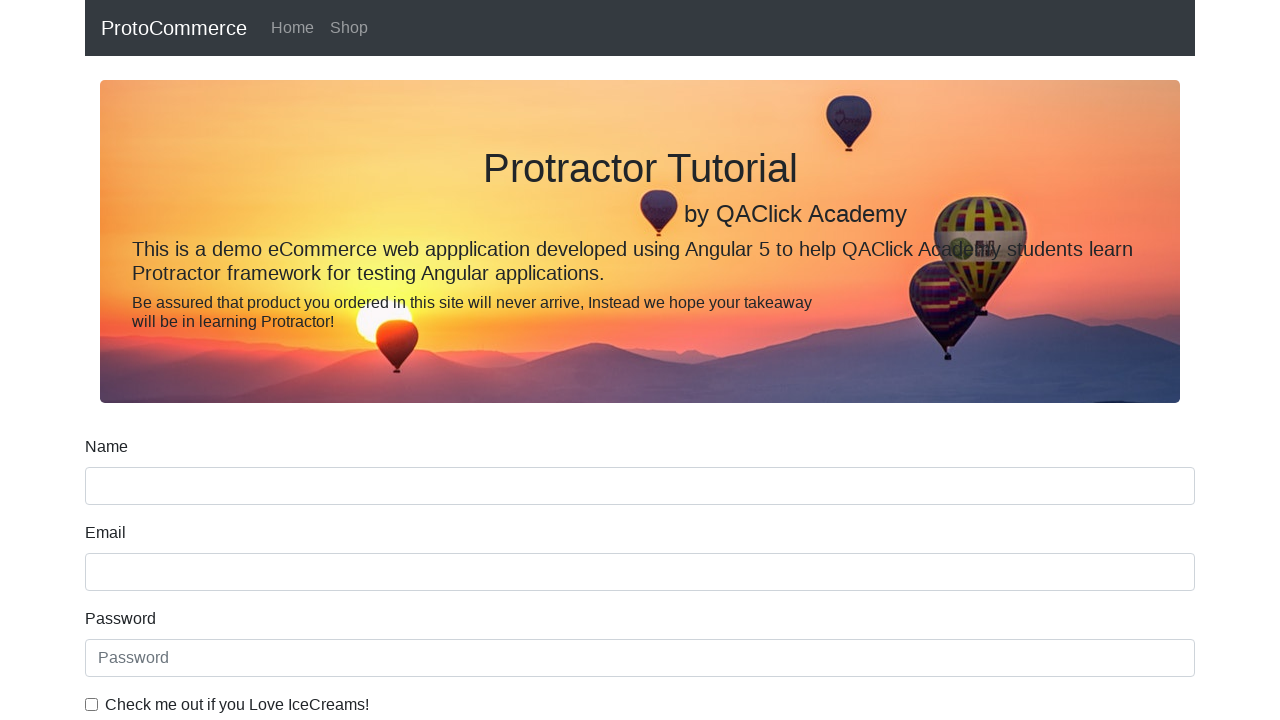

Clicked Shop link to navigate to shop page at (349, 28) on text=Shop
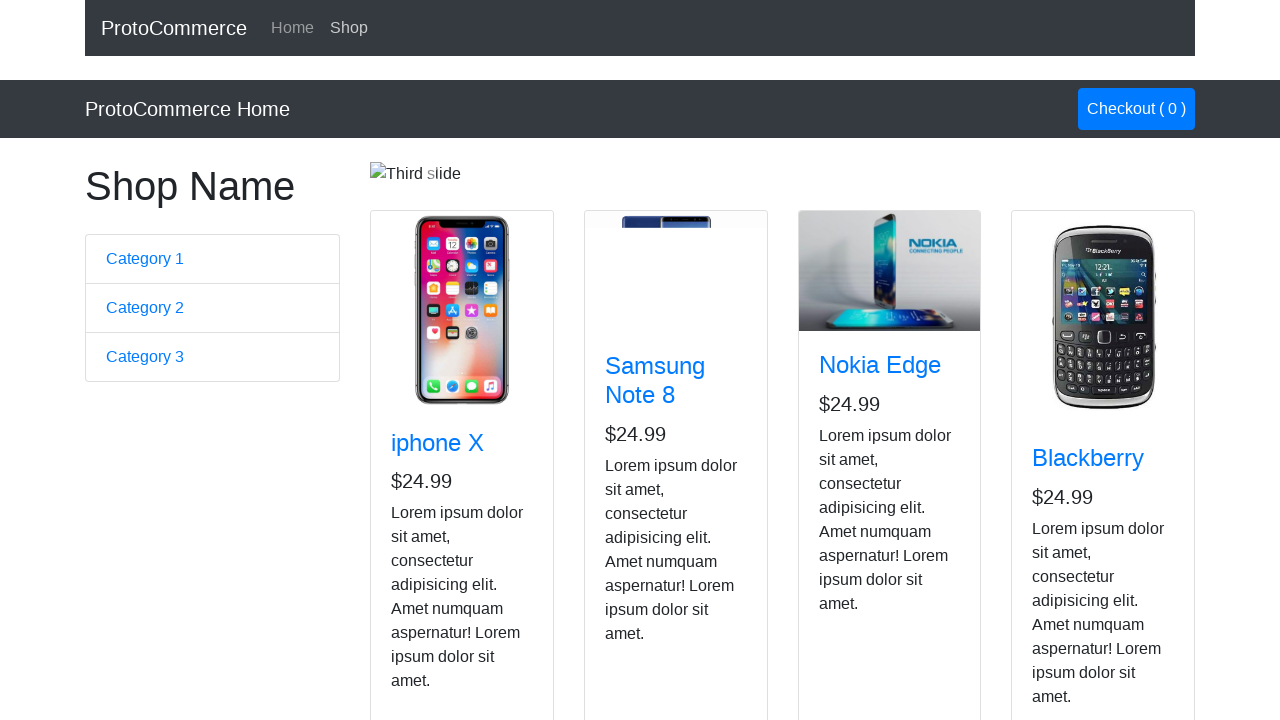

Clicked Home link to navigate back to home page at (292, 28) on text=Home
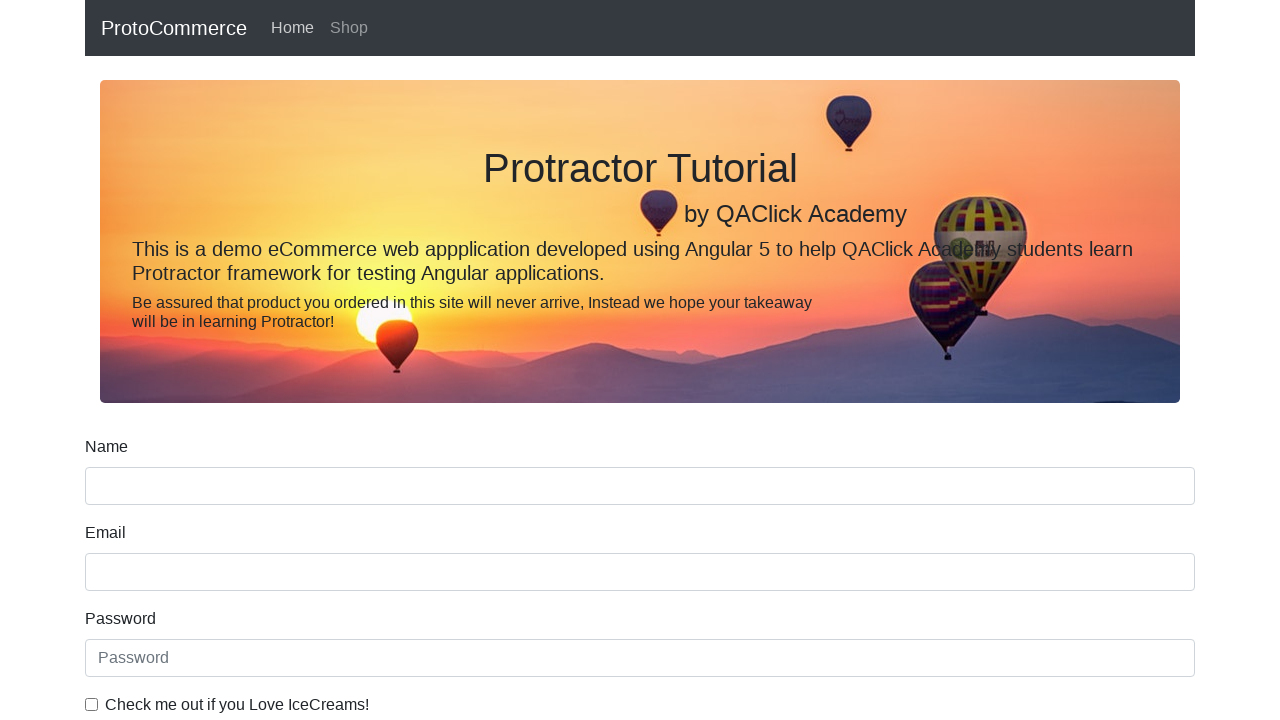

Name field is available after navigation
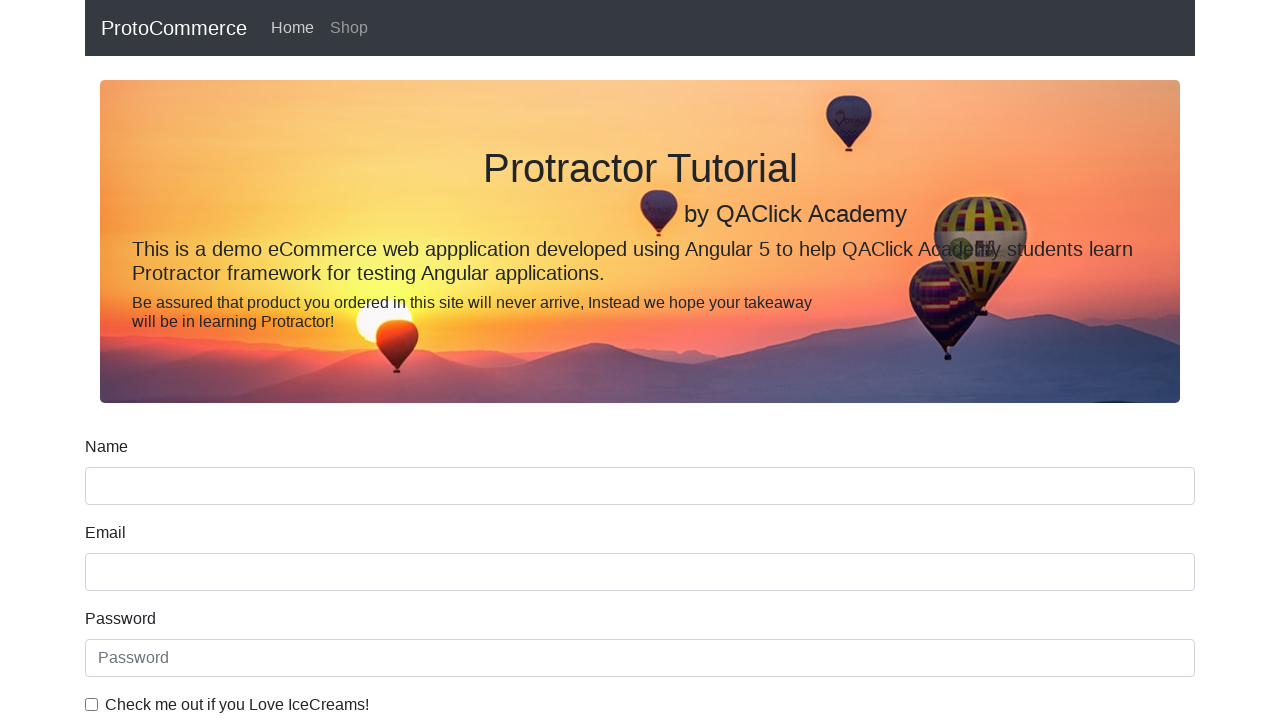

Filled name field with 'abcd' on input[name='name']
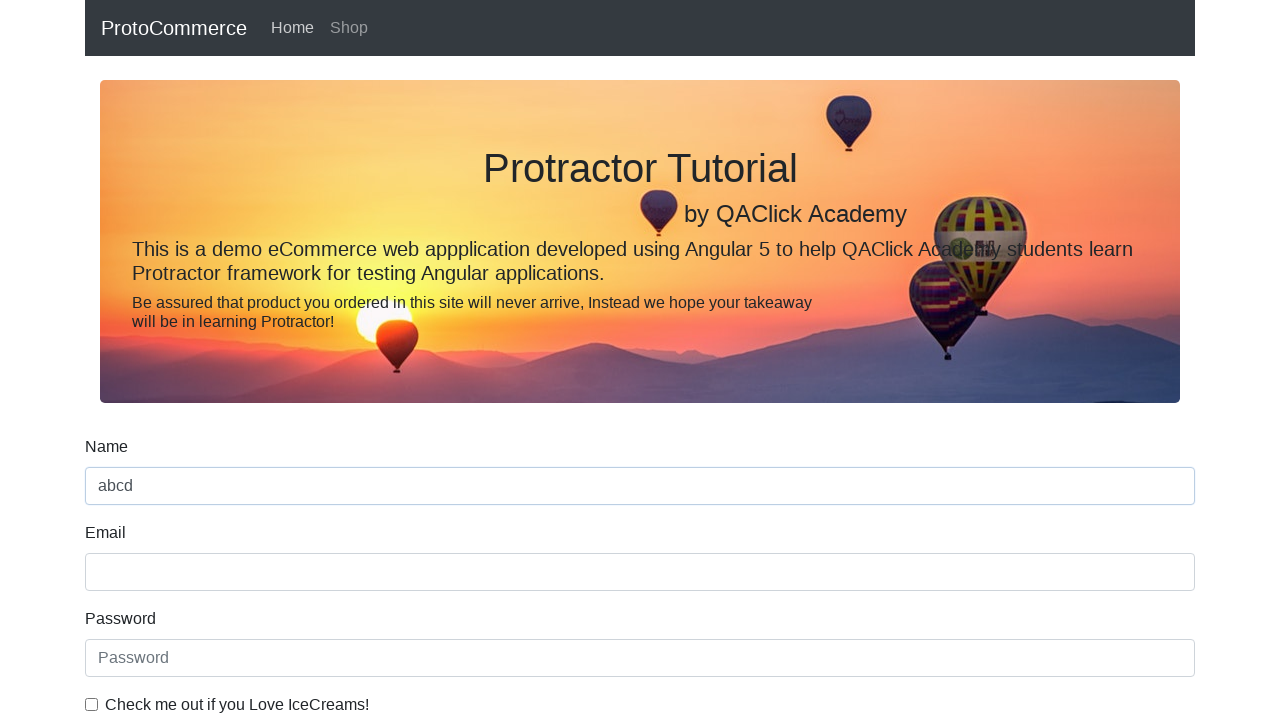

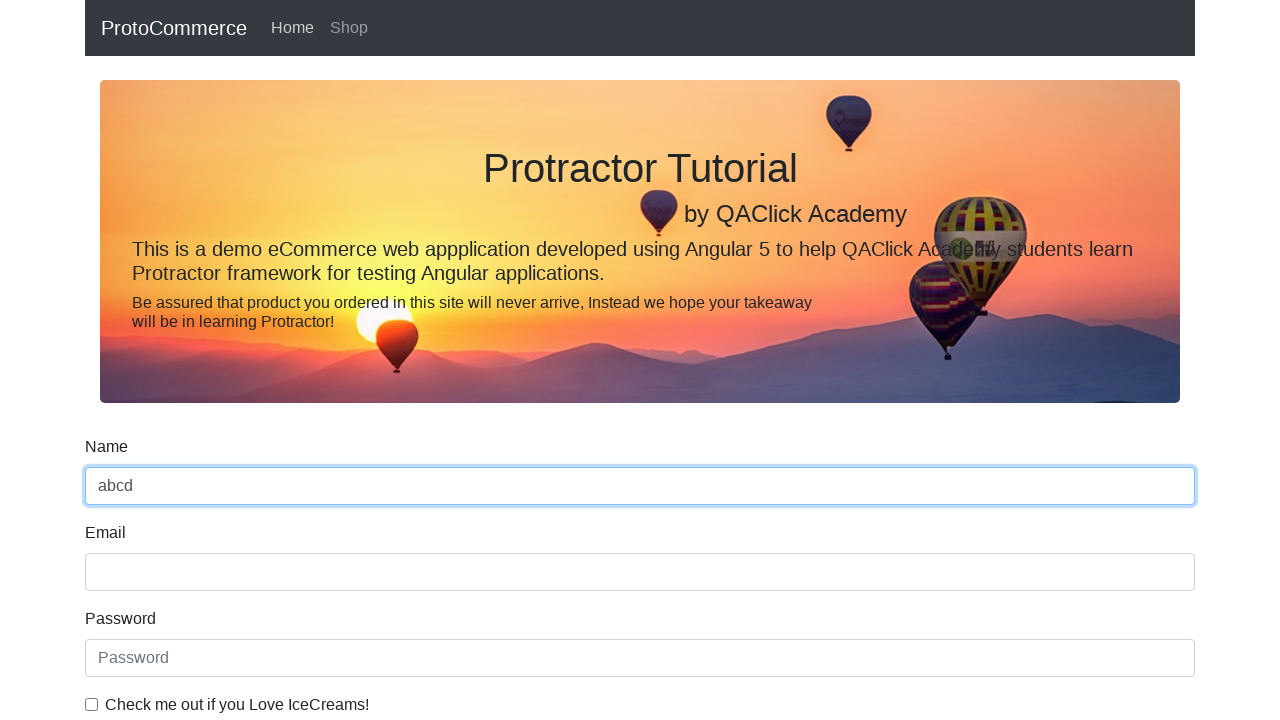